Tests confirm box handling by triggering a confirmation dialog and dismissing it

Starting URL: https://demoqa.com/alerts

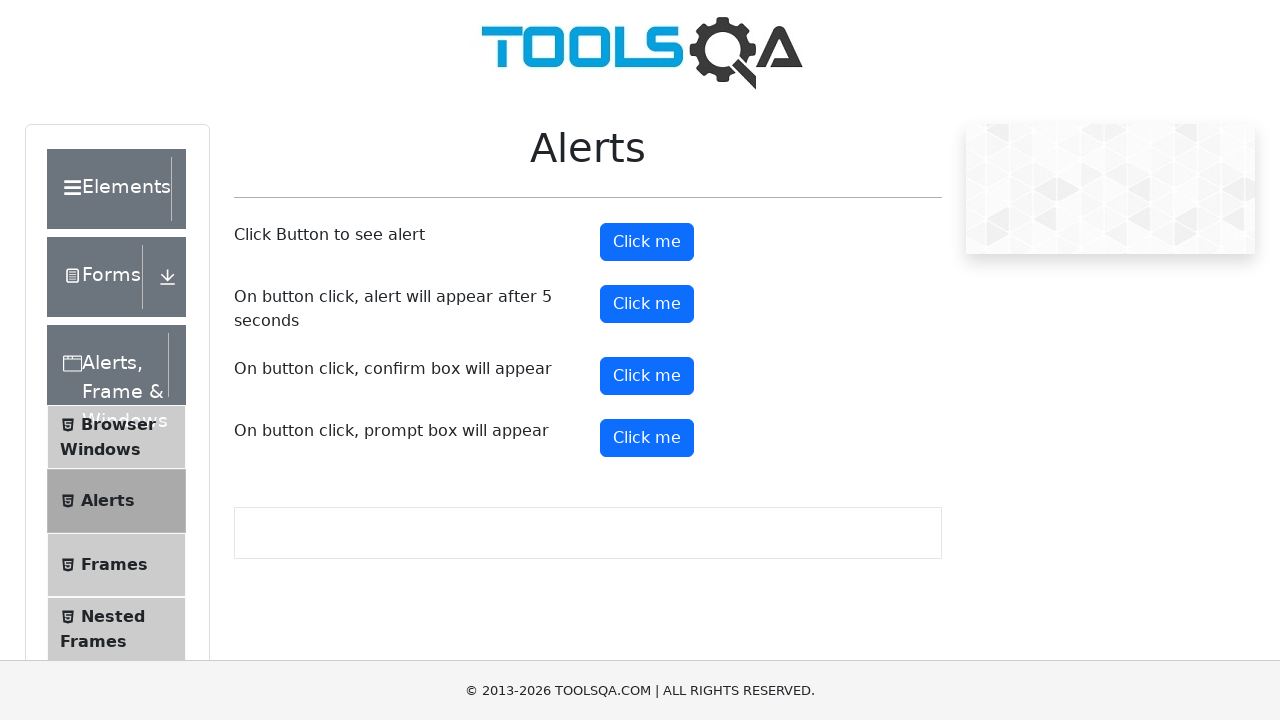

Clicked confirm button to trigger confirmation dialog at (647, 376) on #confirmButton
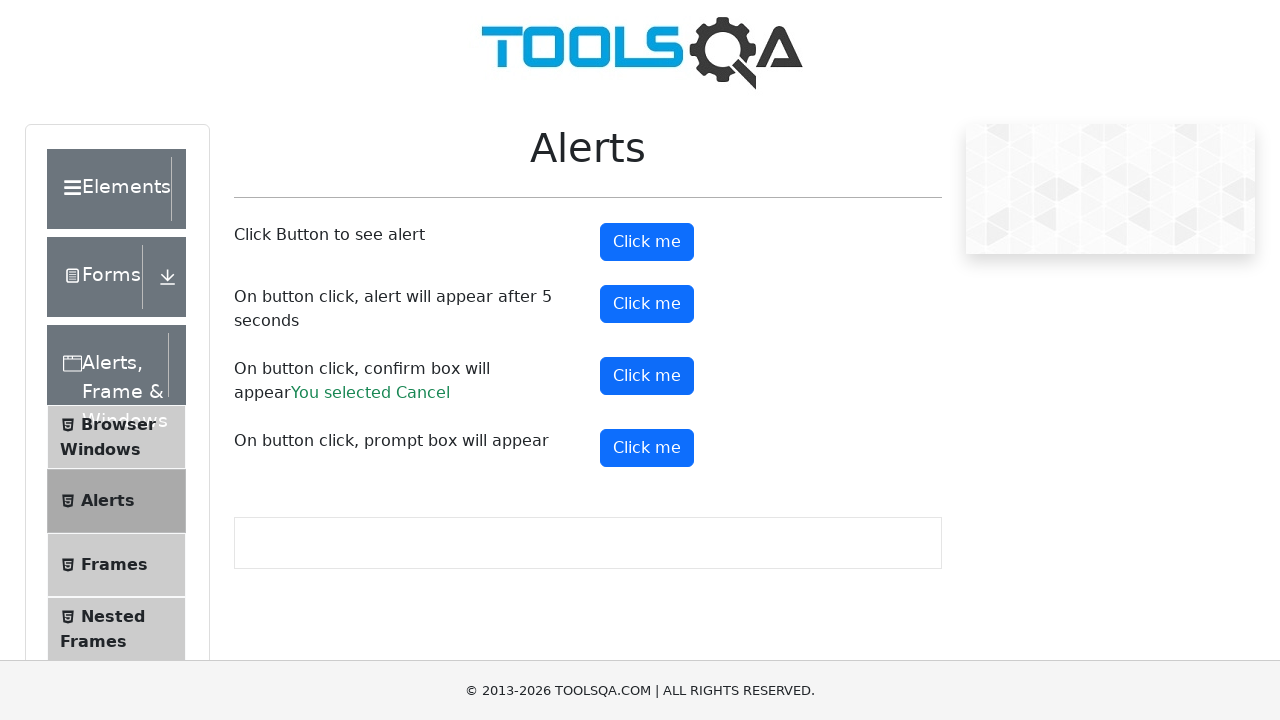

Set up dialog handler to dismiss confirmation dialog
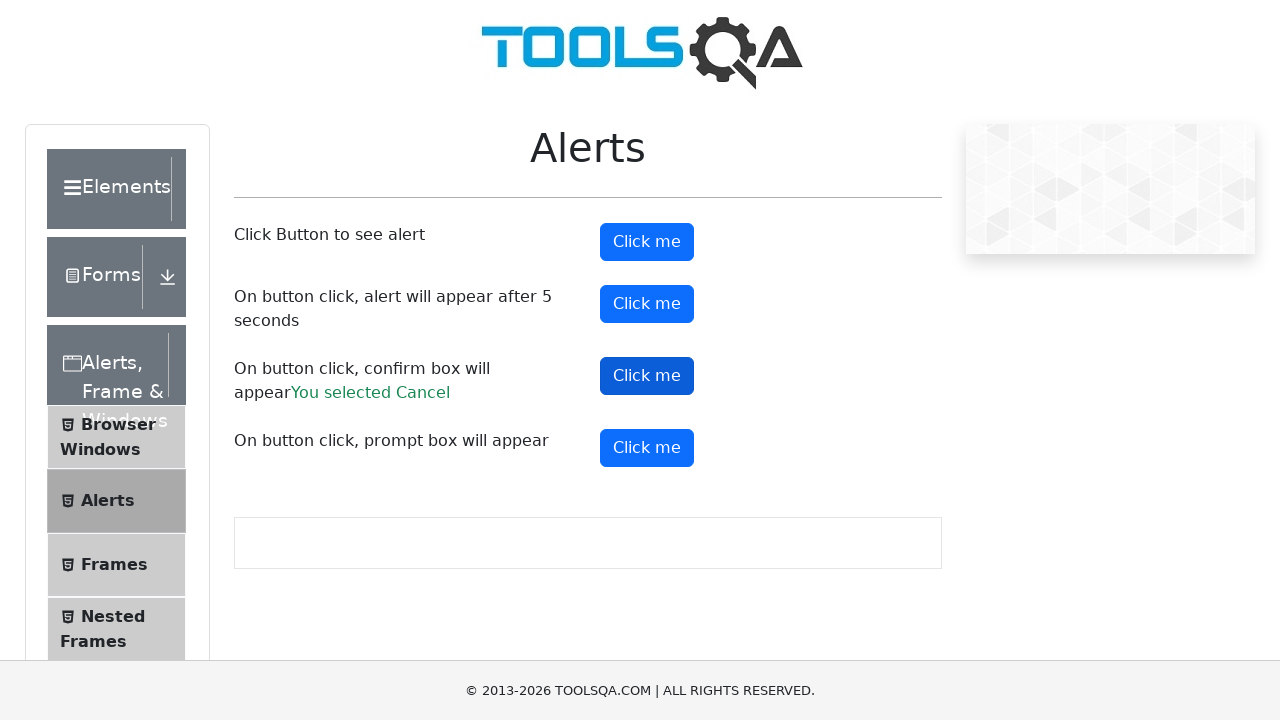

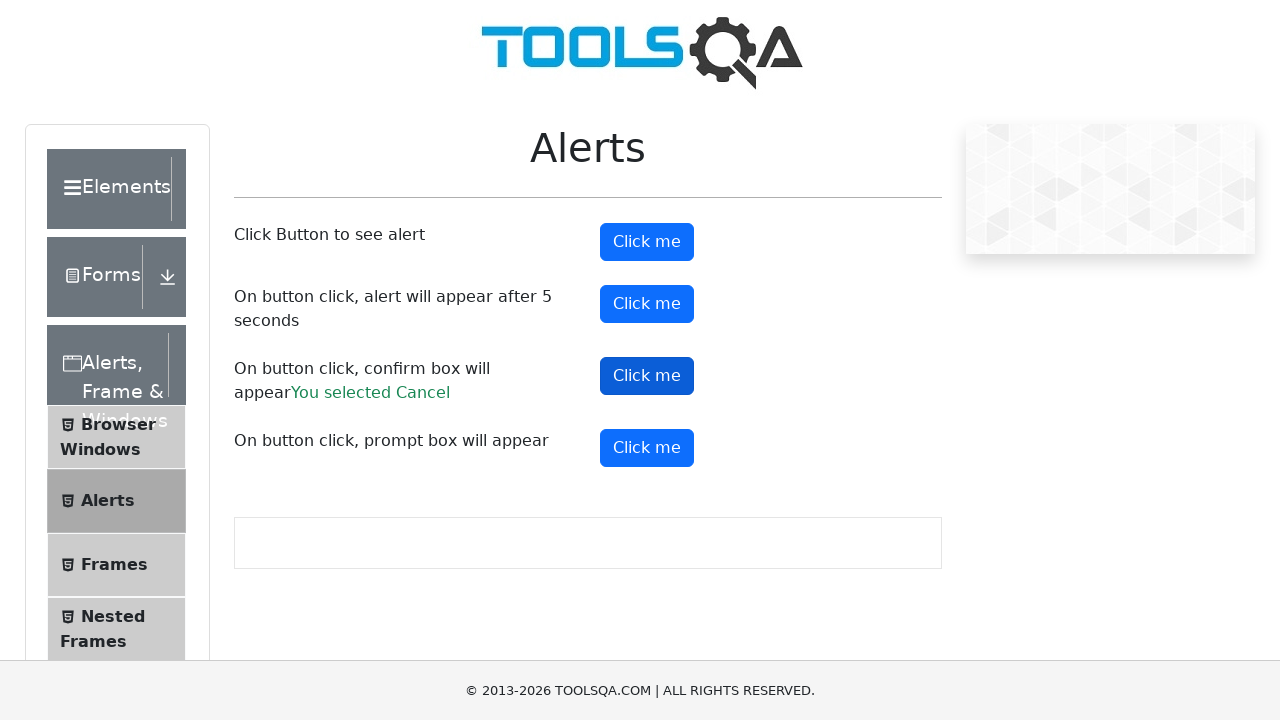